Tests clicking on WebCrafters Studio link which opens in a new tab

Starting URL: https://yeti.org.pl/

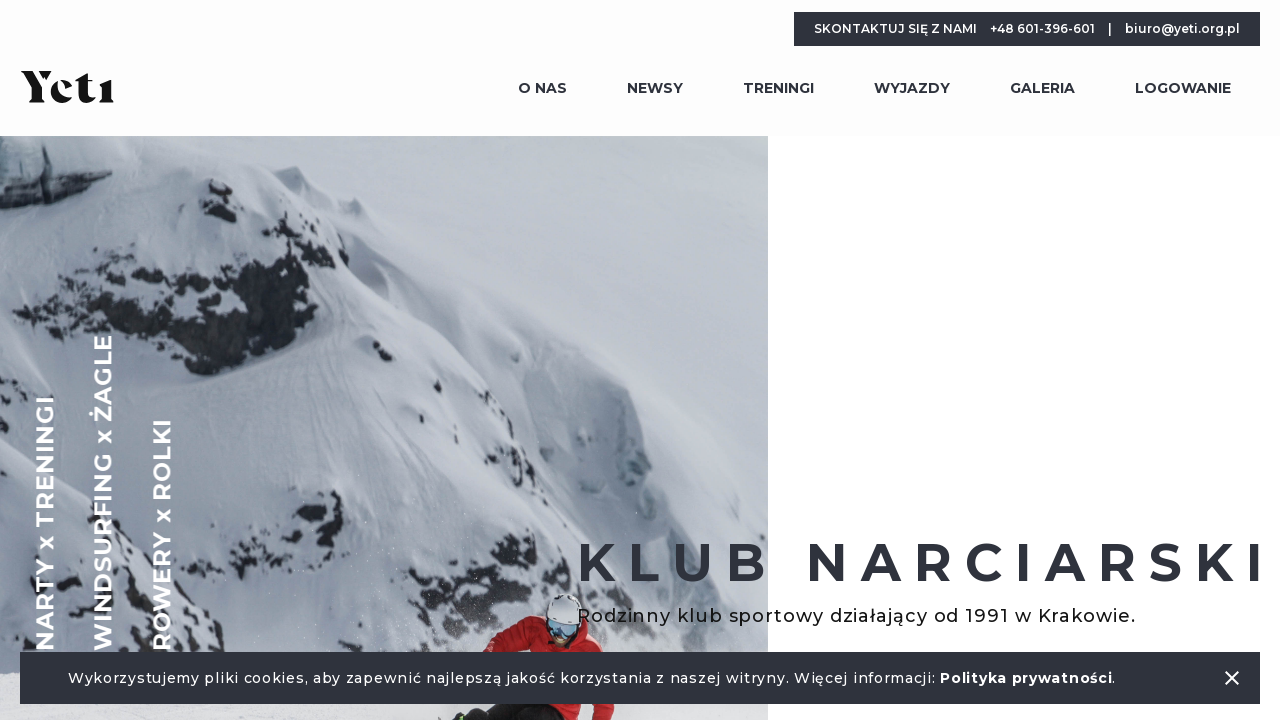

Clicked on WebCrafters Studio link to open new tab at (857, 711) on (//a[normalize-space()='WebCrafters Studio'])[1]
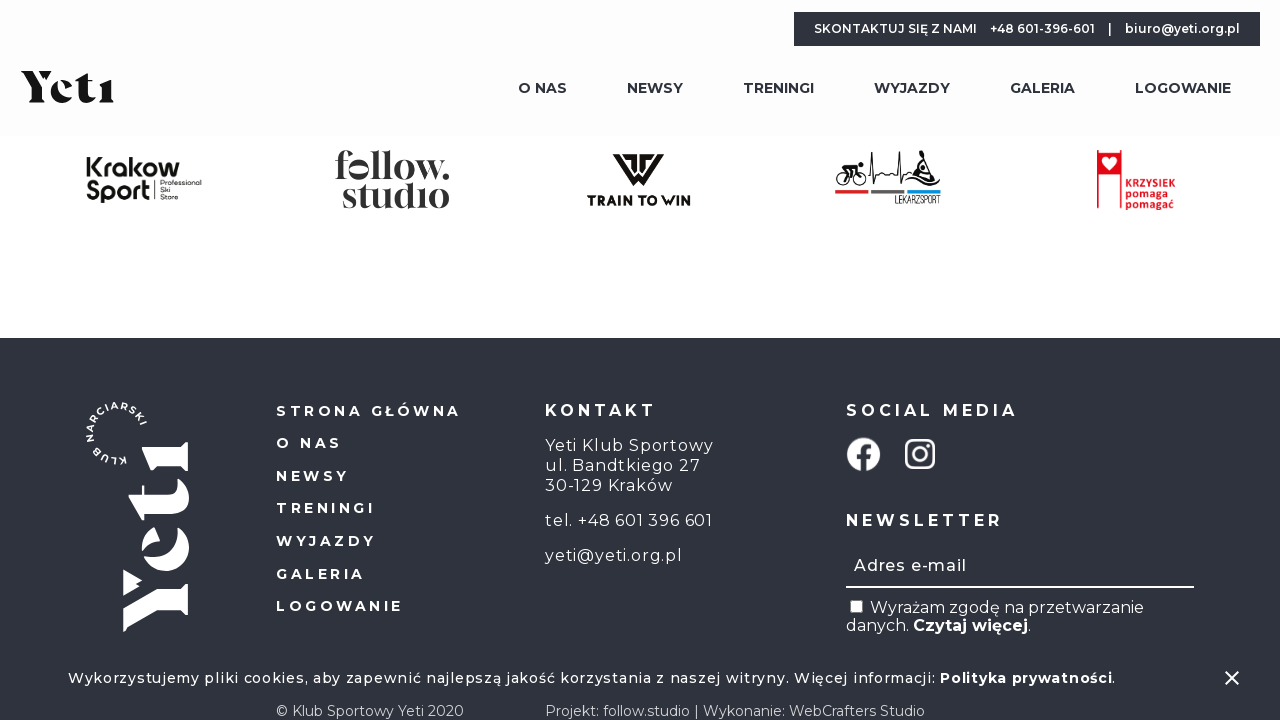

New tab with WebCrafters Studio opened successfully
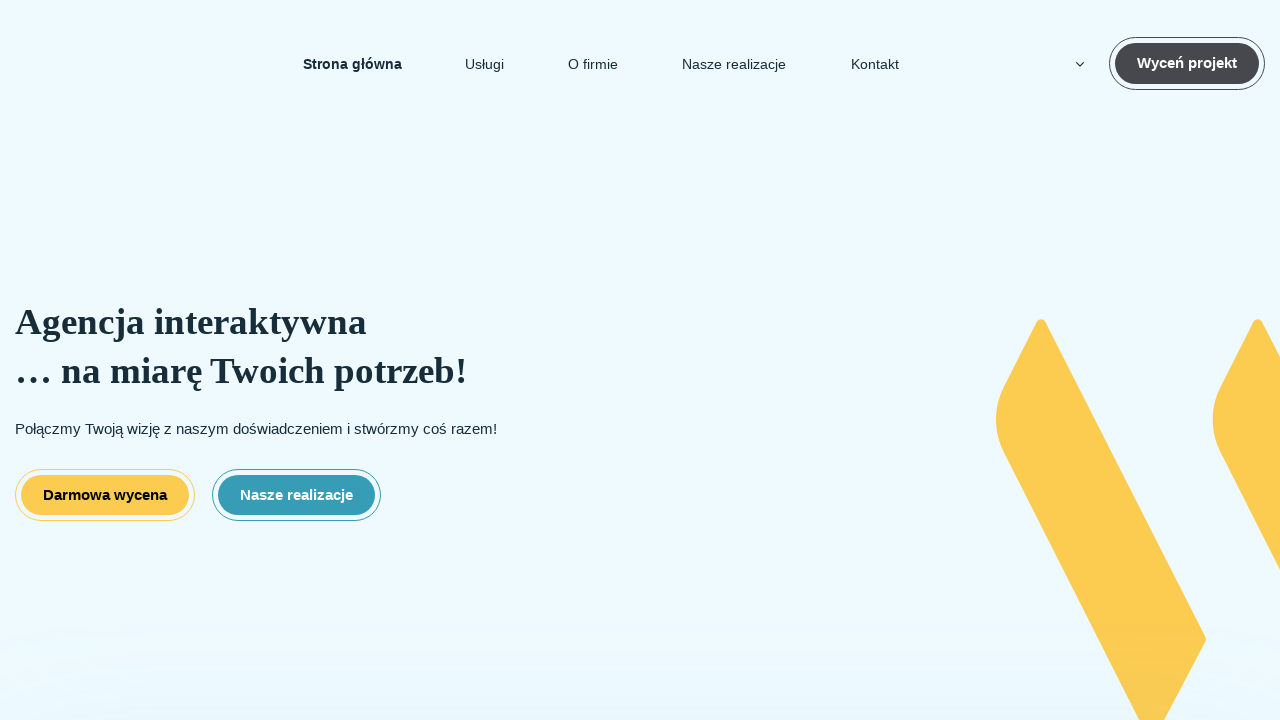

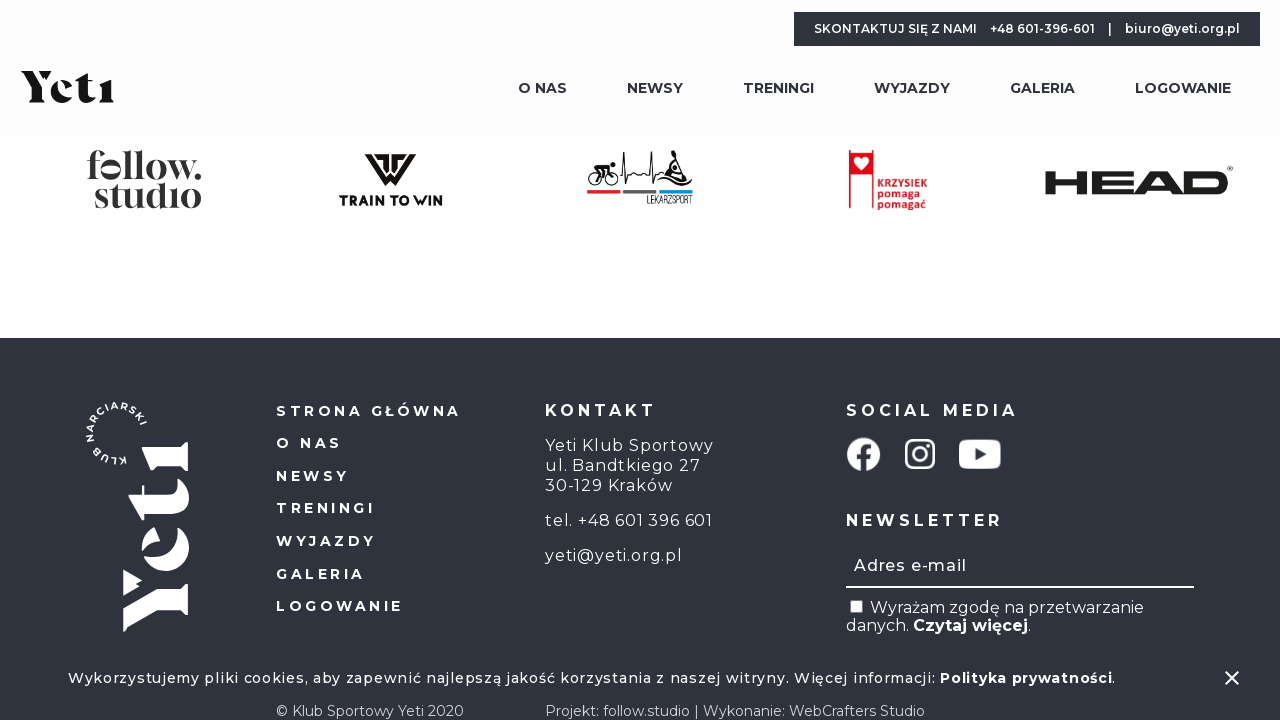